Tests that the home icon is displayed on the registration page and clicking it navigates to the home page.

Starting URL: http://training.skillo-bg.com:4300/users/register

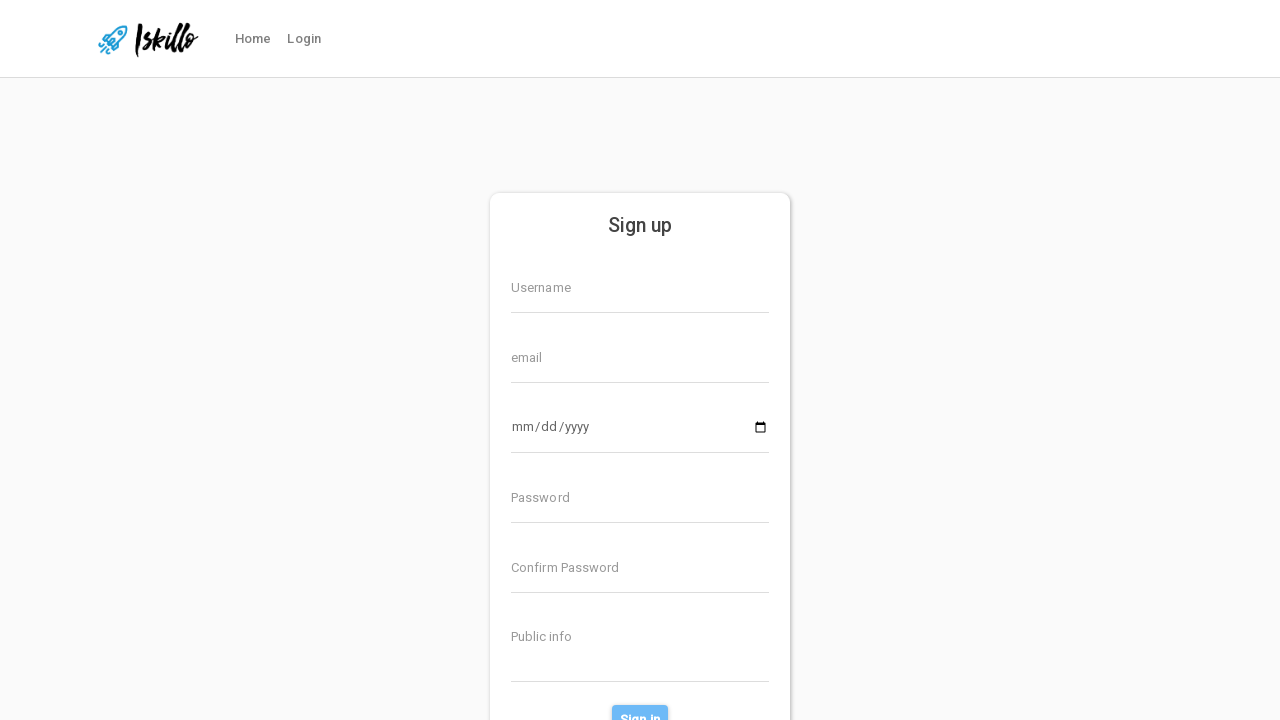

Home icon appeared on registration page
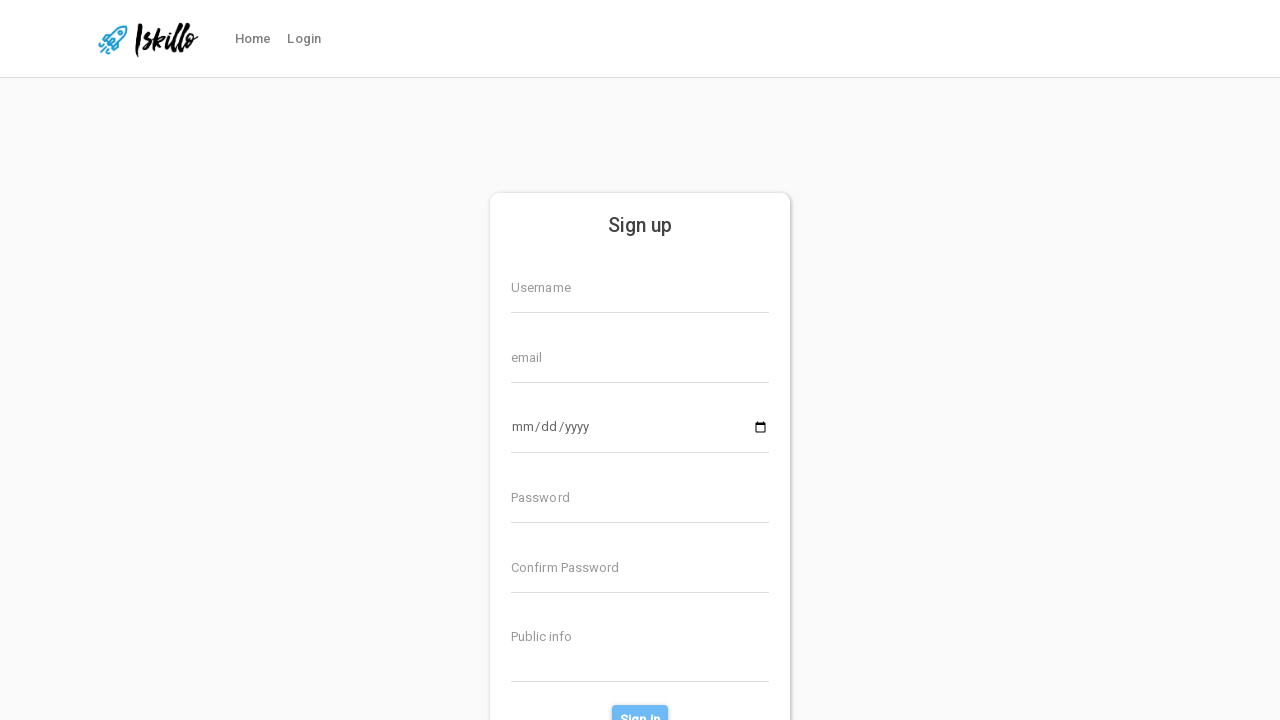

Clicked the home icon at (148, 39) on #homeIcon
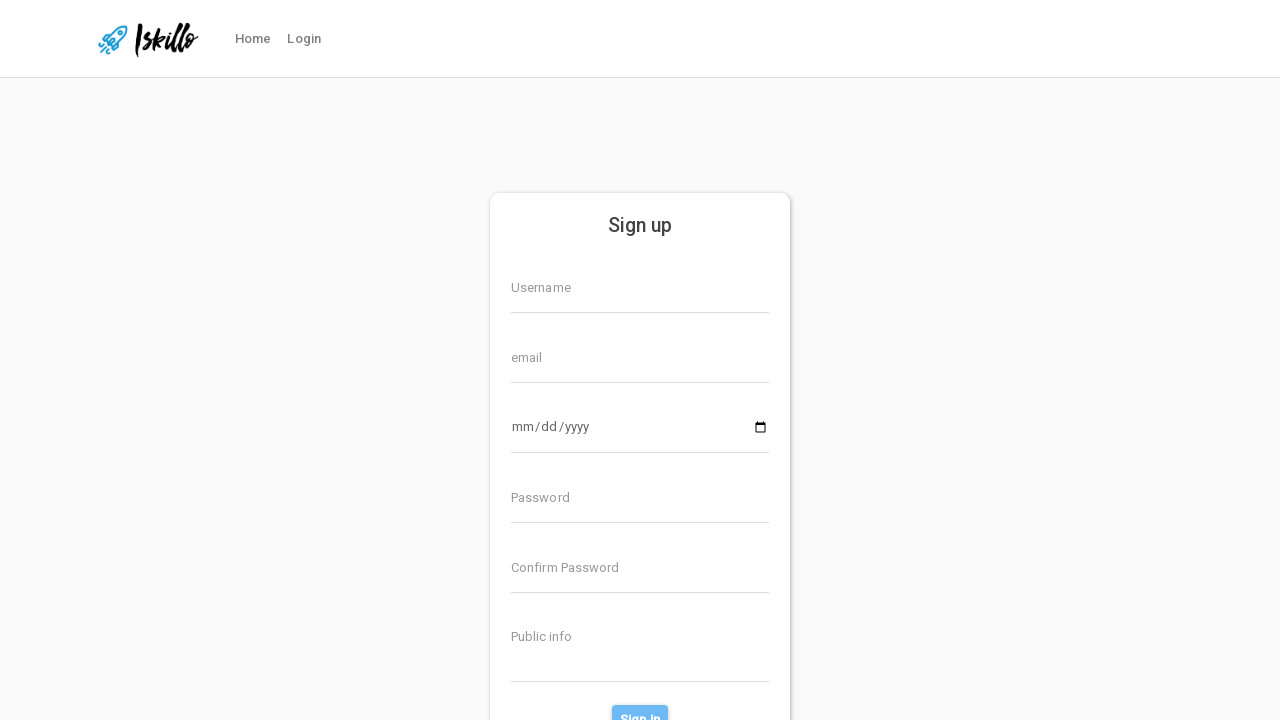

Successfully navigated to home page (posts/all)
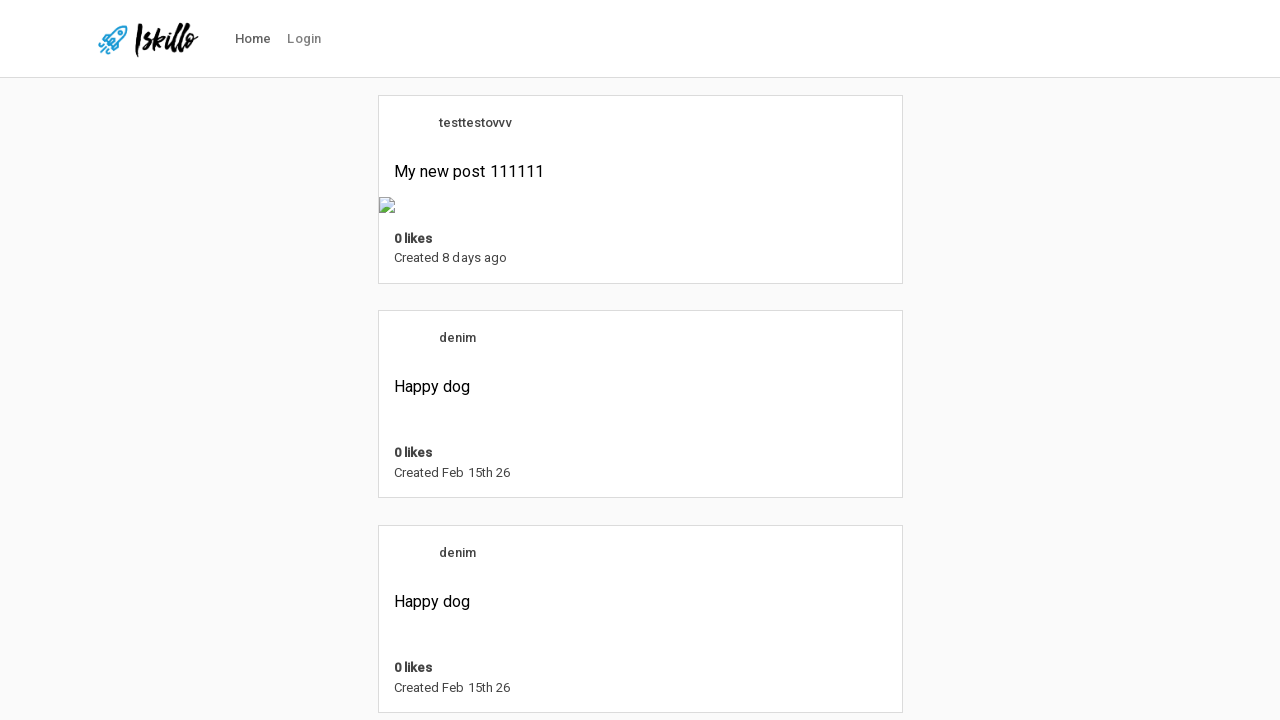

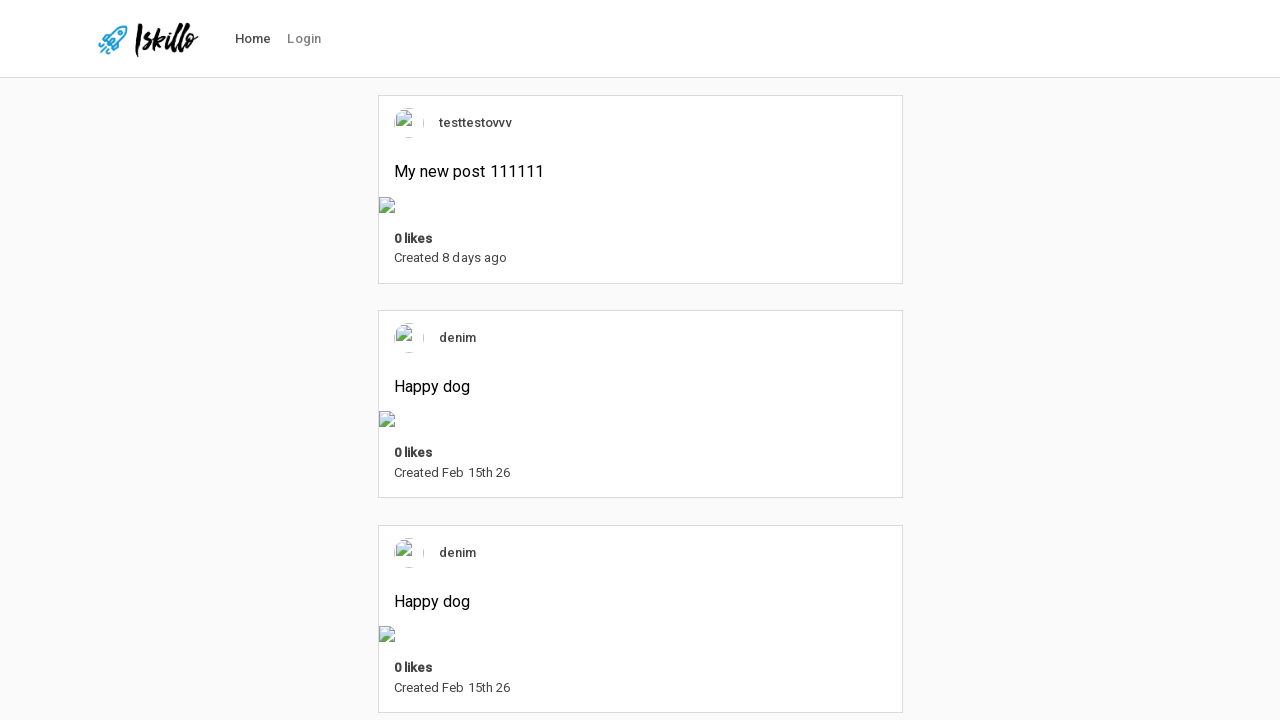